Navigates to the UNLV Rebels coverage page and verifies that the events table is loaded and contains match/event rows.

Starting URL: https://unlvrebels.com/coverage

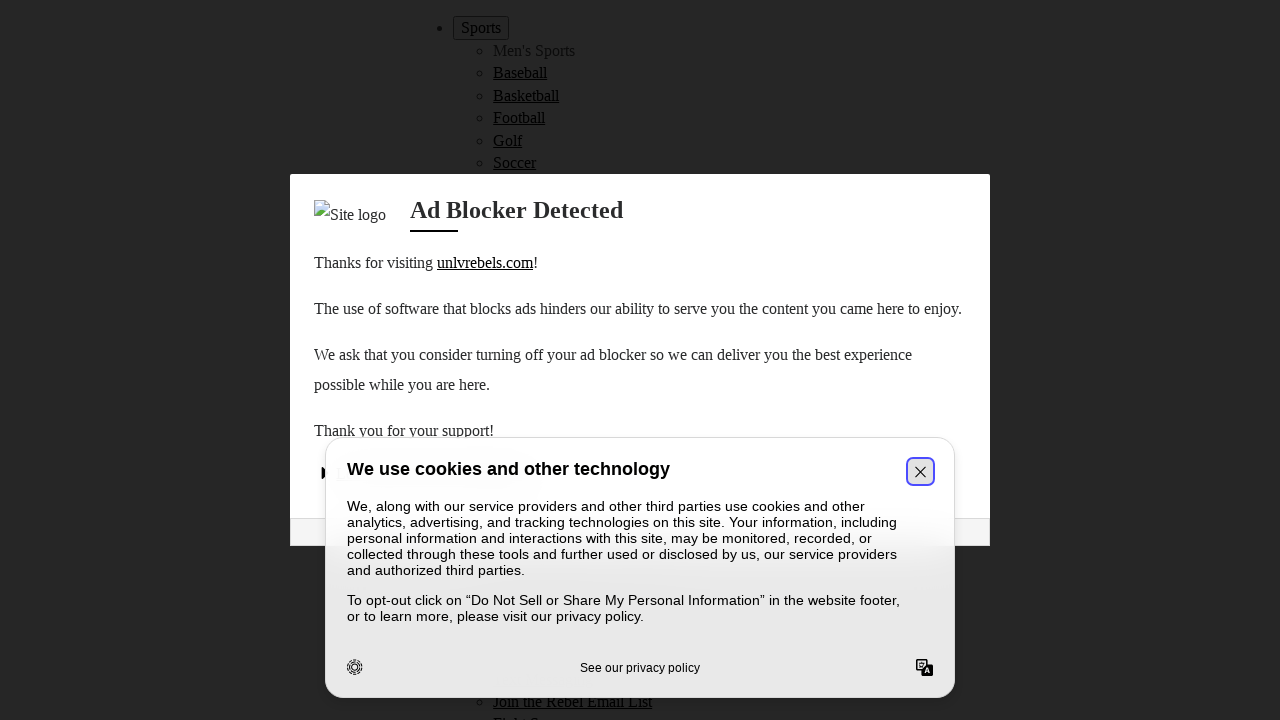

Navigated to UNLV Rebels coverage page
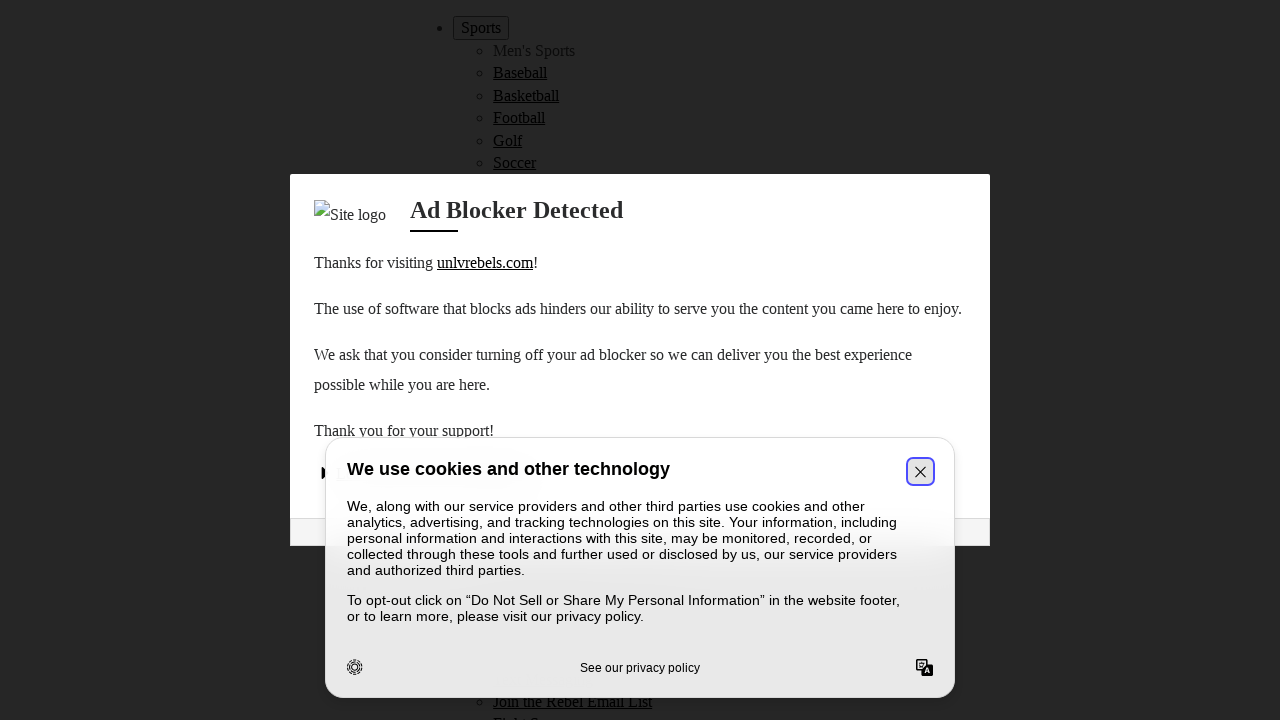

Events table loaded on the page
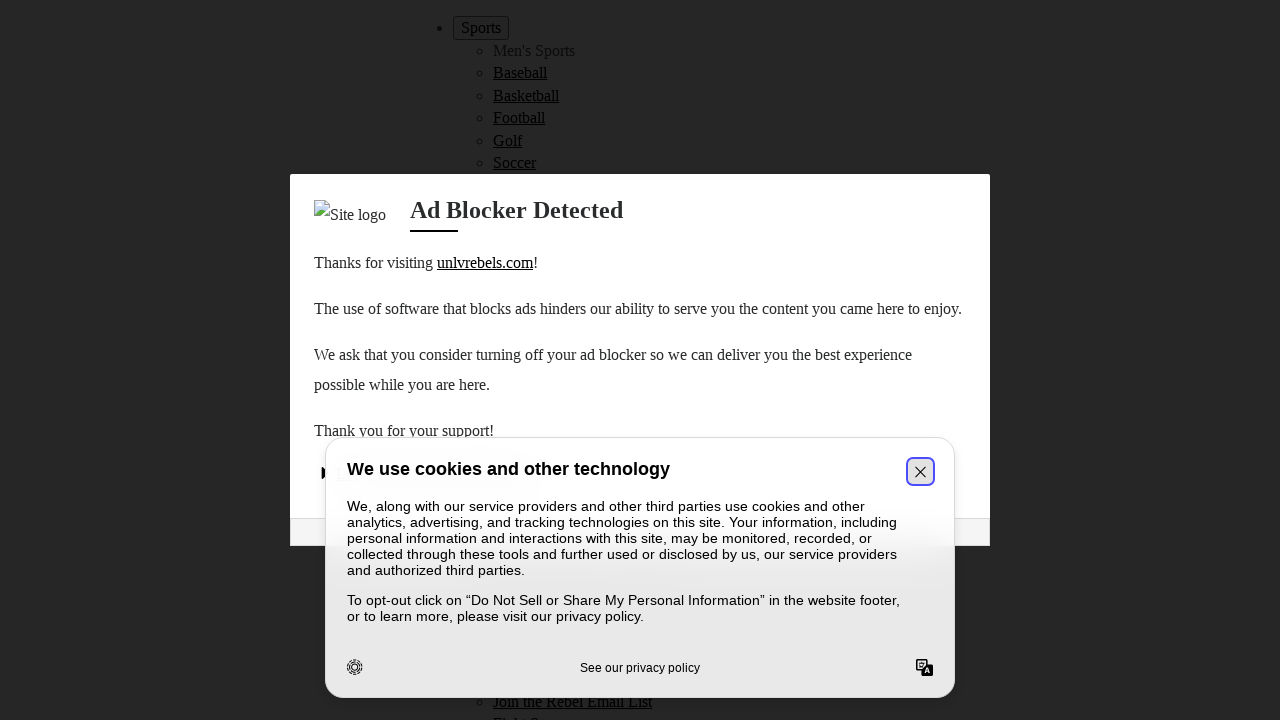

Verified that events table contains match/event rows
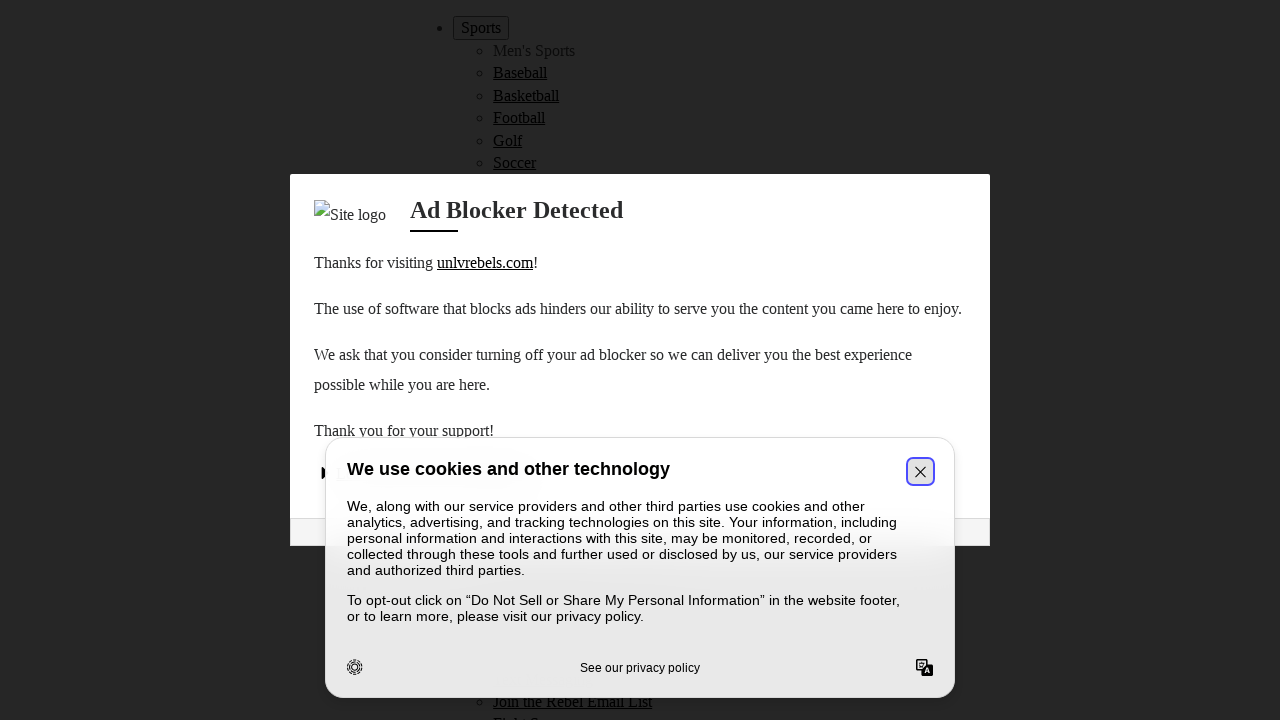

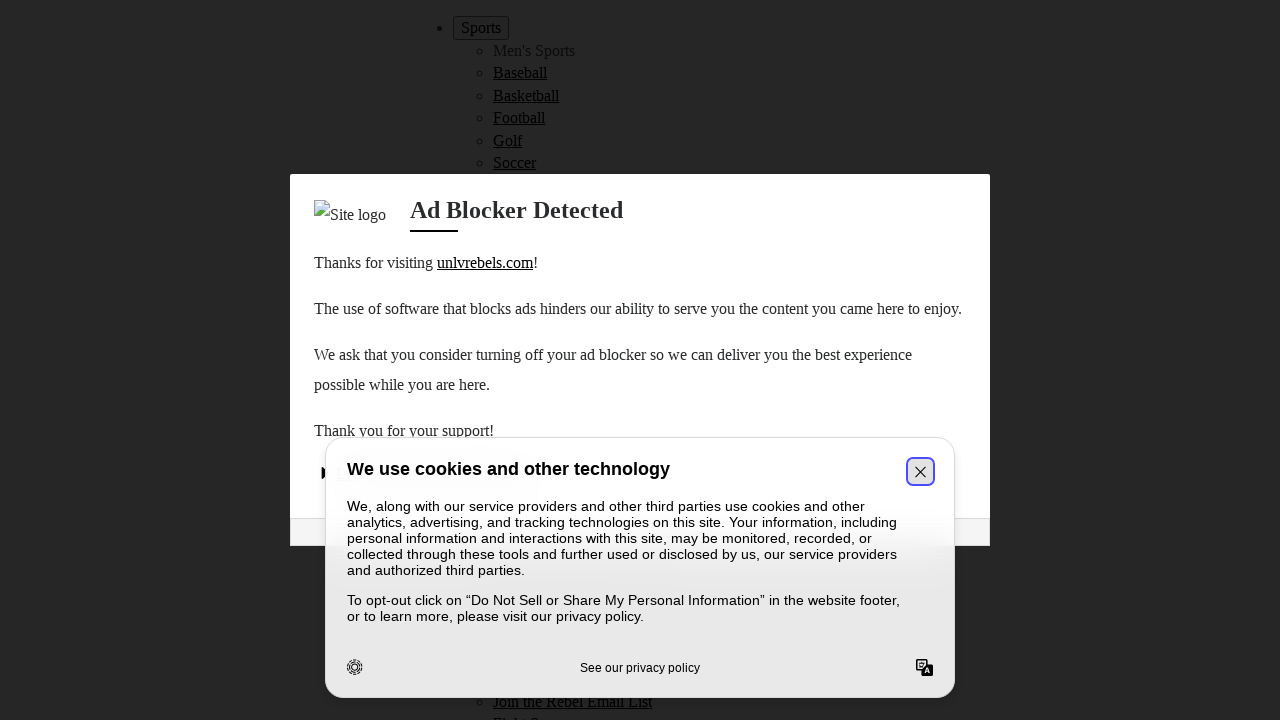